Tests browser window functionality including opening new tabs, new windows, and message boxes on the DemoQA Alerts page

Starting URL: https://demoqa.com/browser-windows

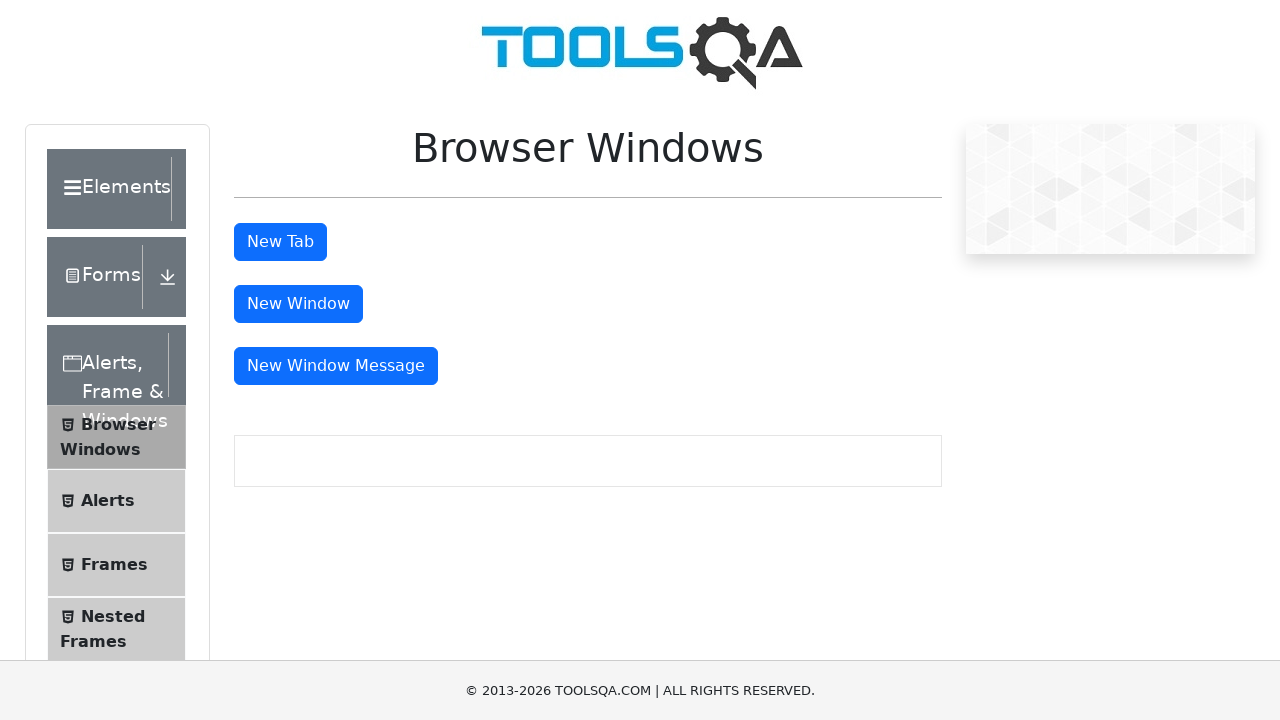

Clicked New Tab button at (280, 242) on #tabButton
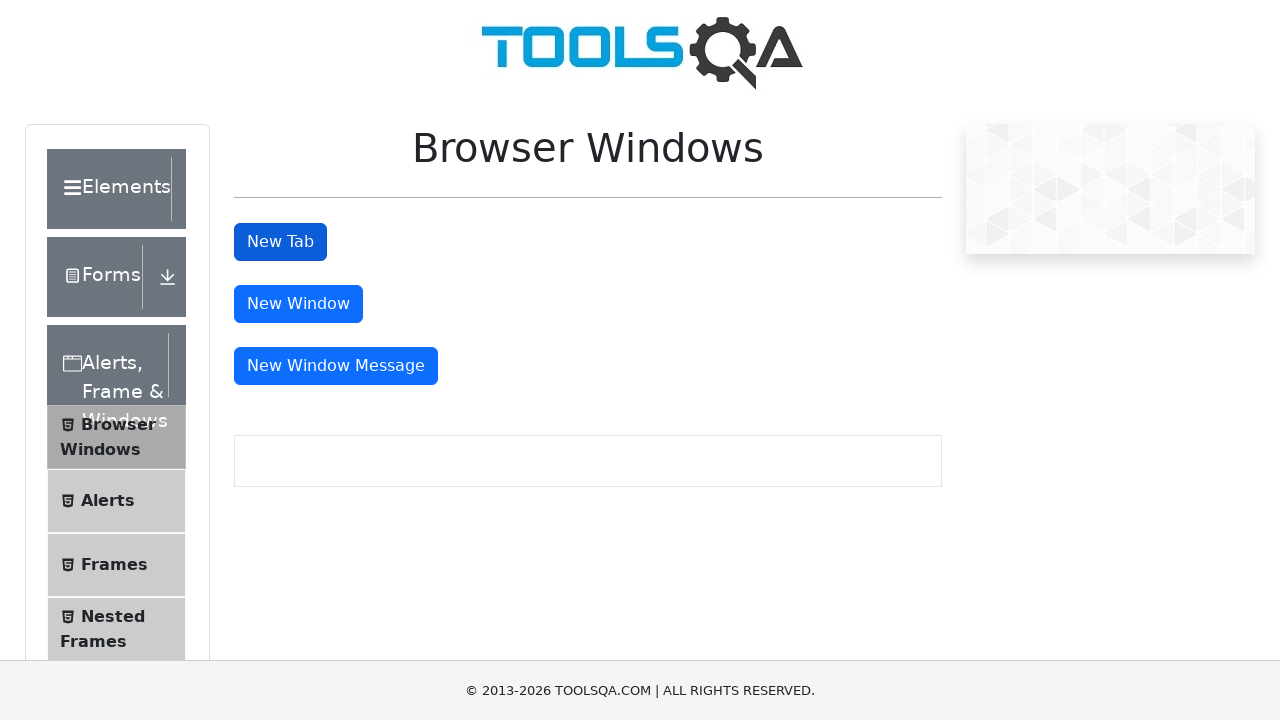

New tab opened and captured
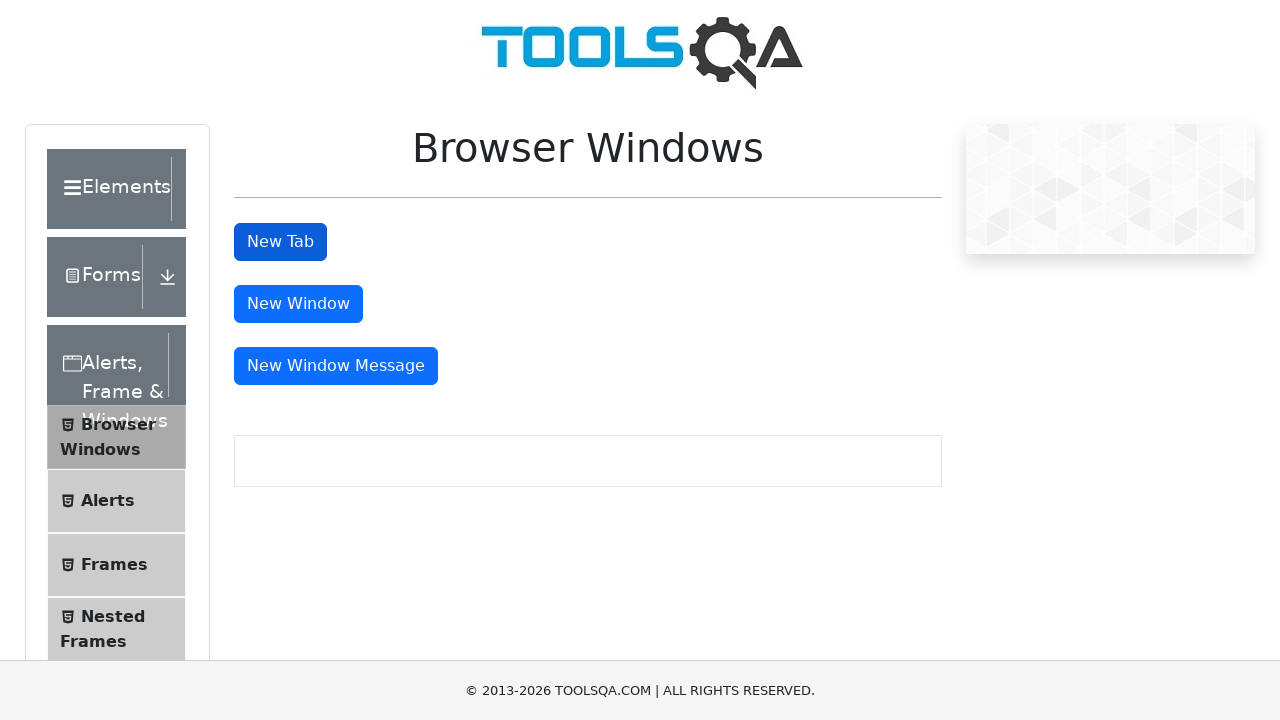

New tab page fully loaded
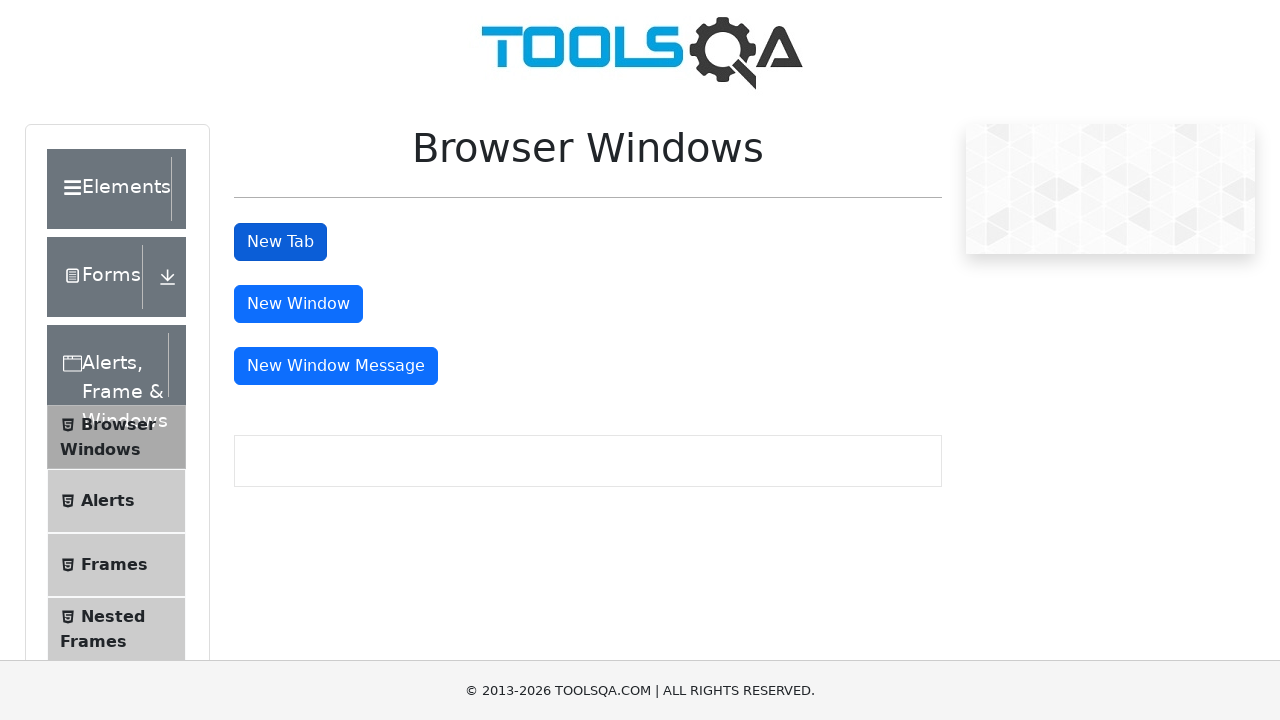

Closed new tab
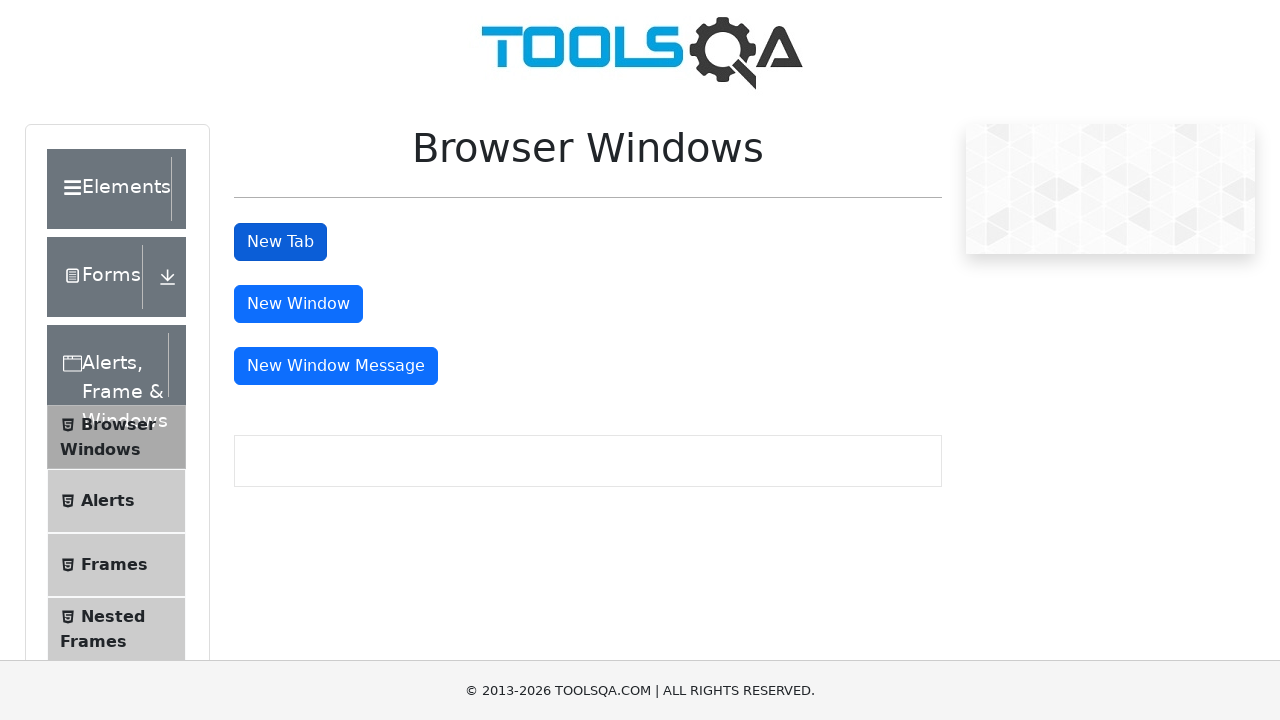

Clicked New Window button at (298, 304) on #windowButton
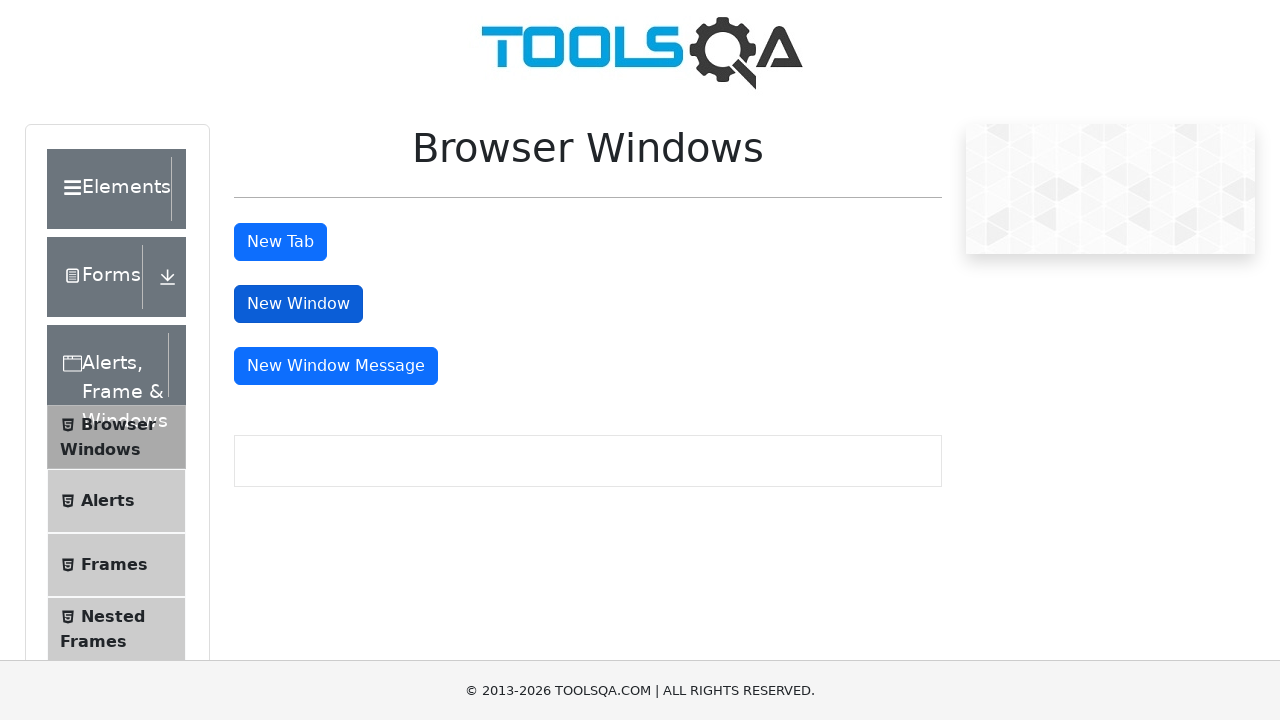

New window opened and captured
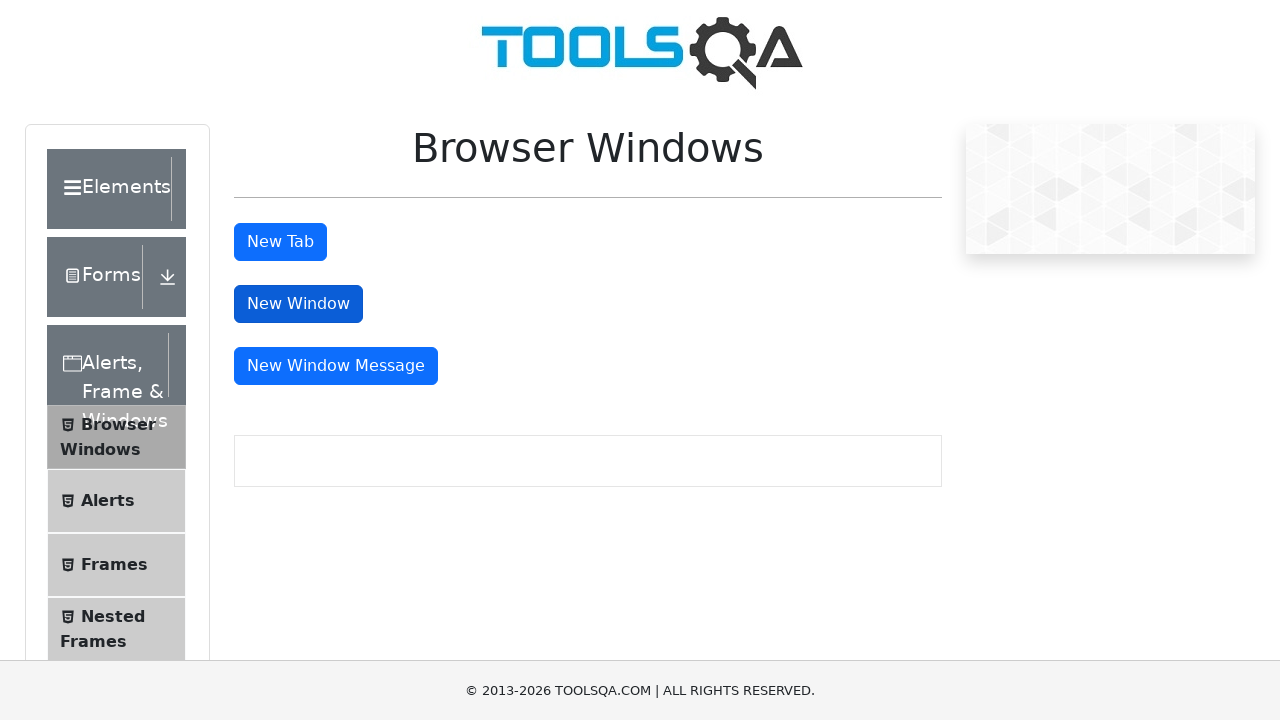

New window page fully loaded
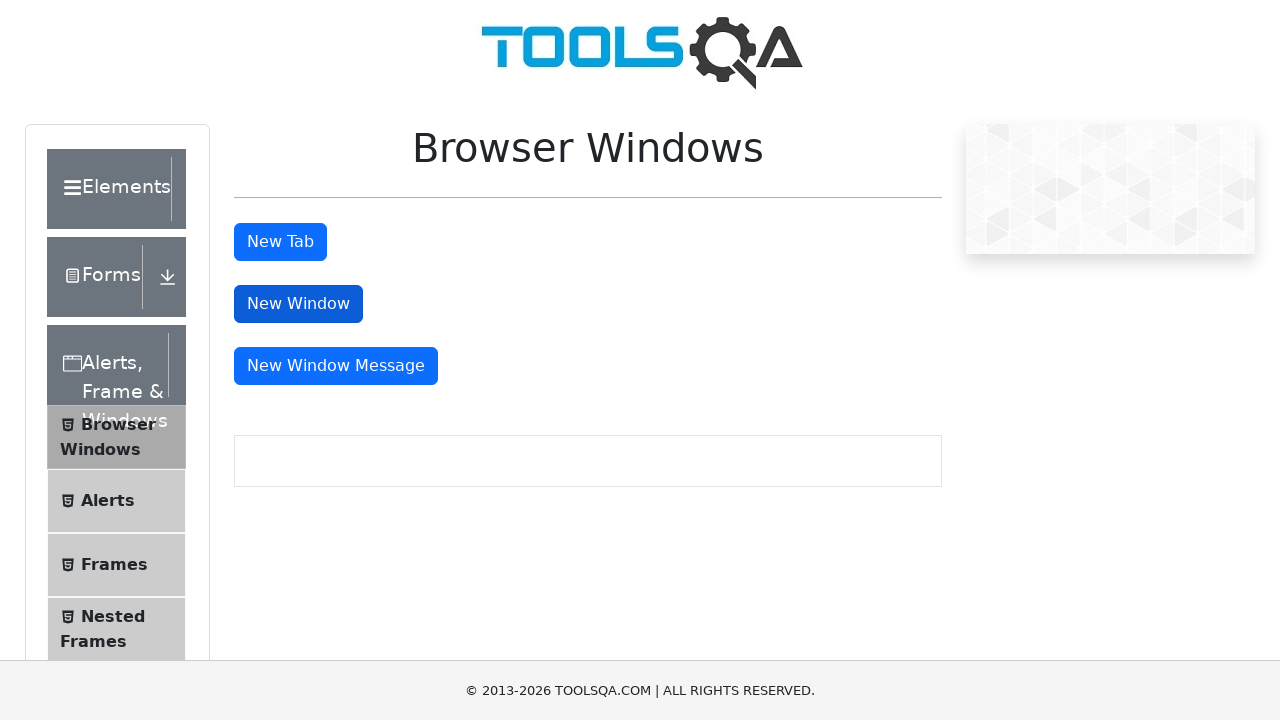

Closed new window
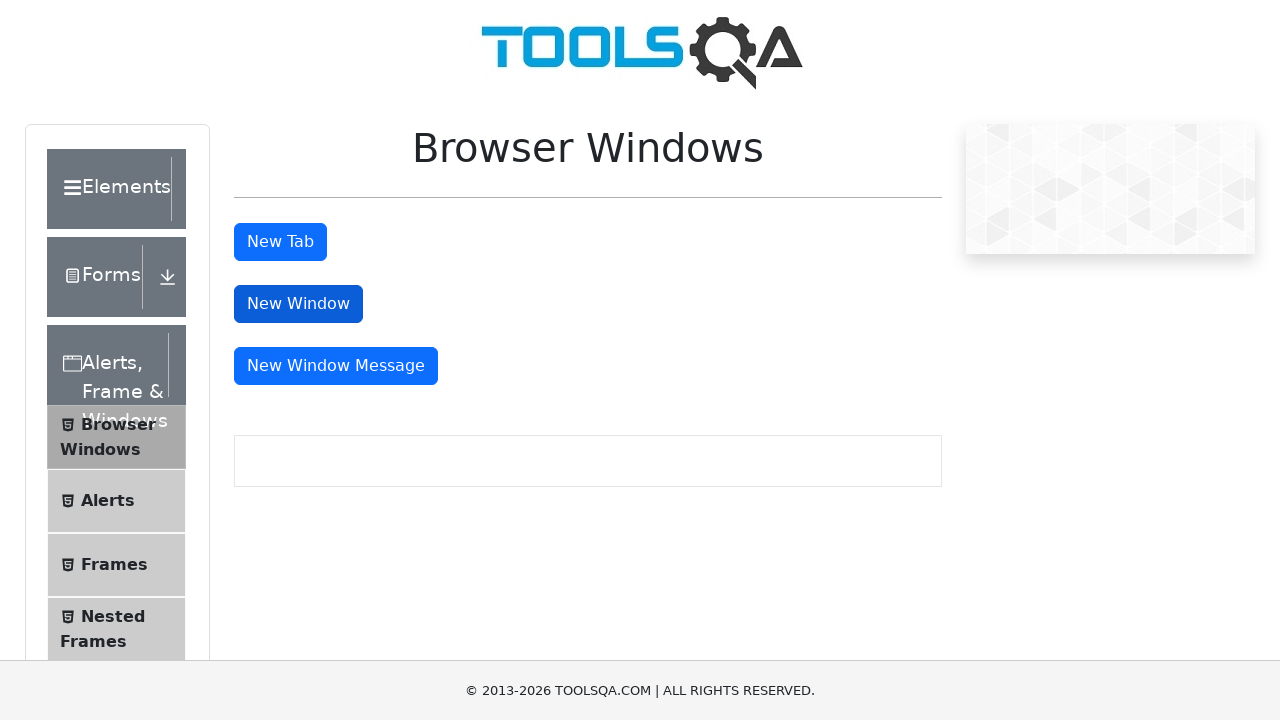

Clicked New Window Message button at (336, 366) on #messageWindowButton
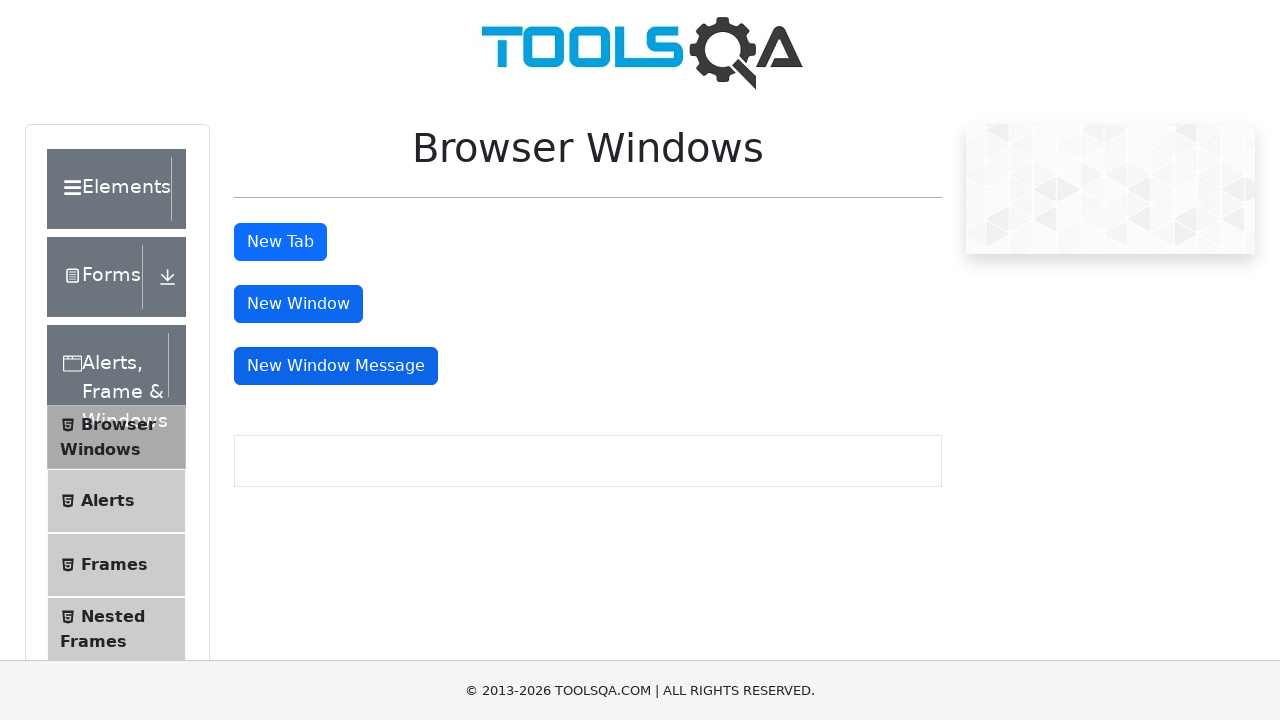

Message window opened and captured
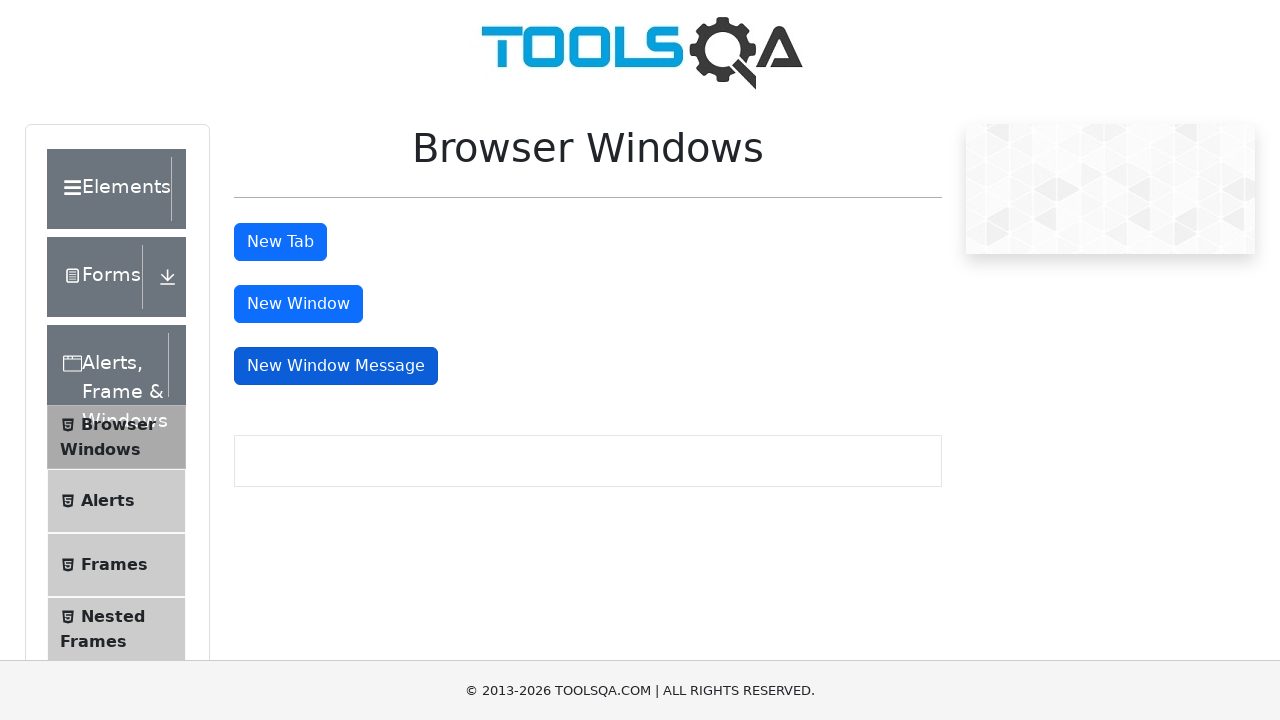

Message window page fully loaded
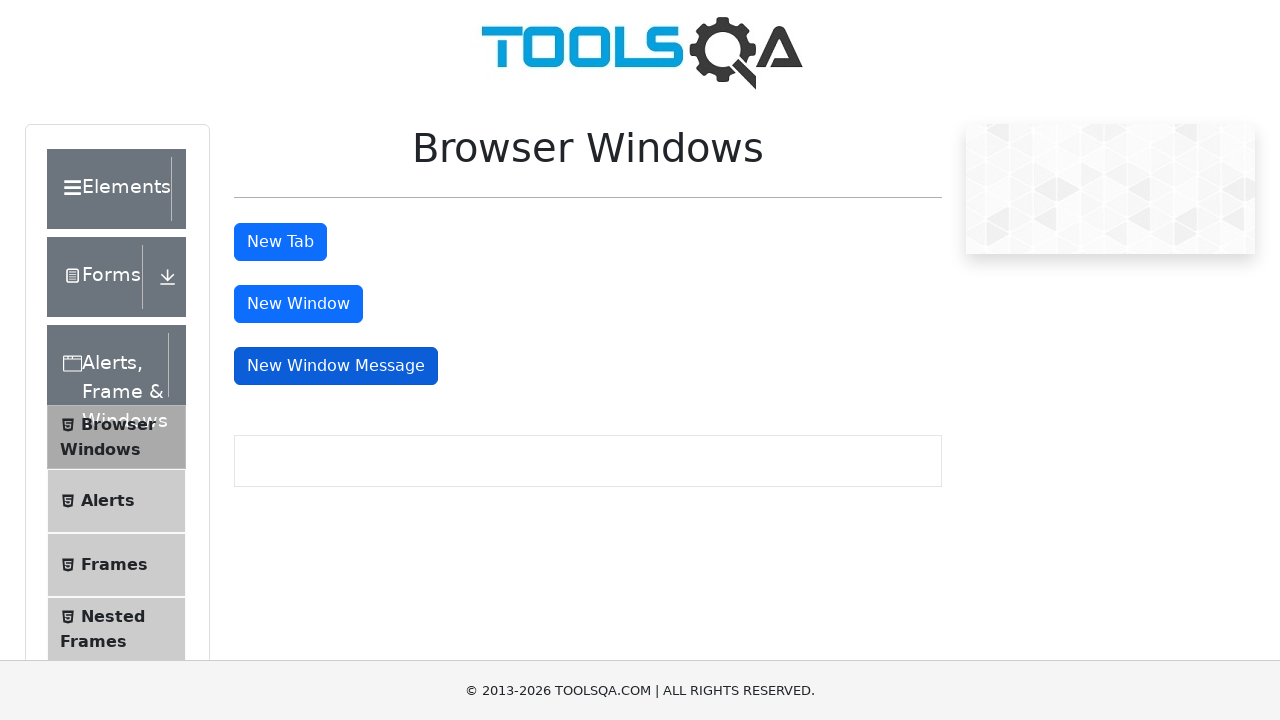

Closed message window
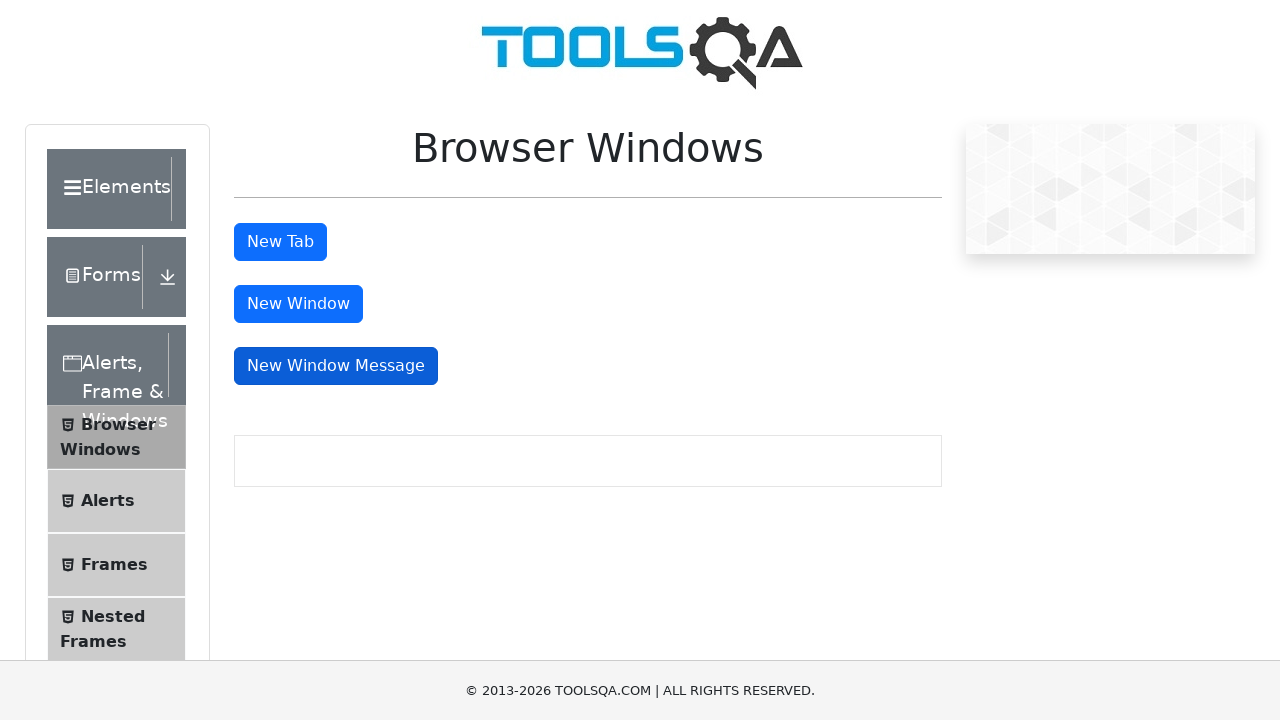

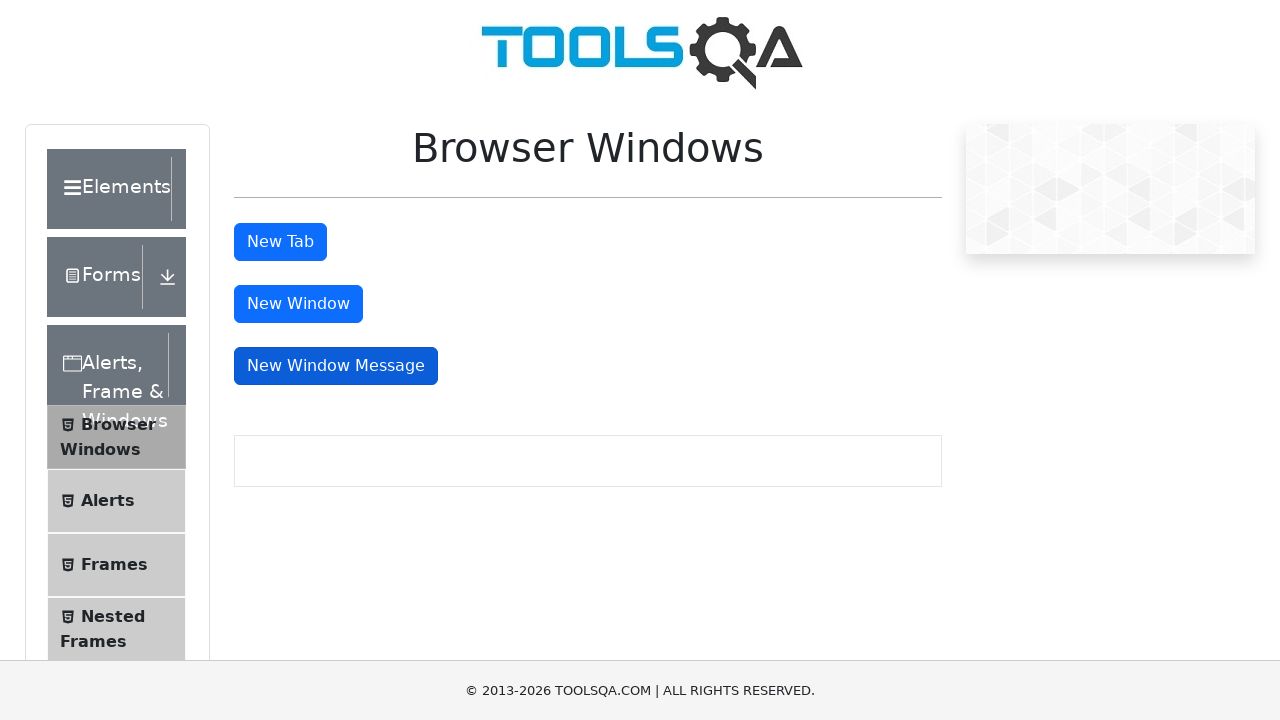